Tests drag and drop functionality by dragging an element from source to destination on the jQuery UI demo page

Starting URL: http://jqueryui.com/resources/demos/droppable/default.html

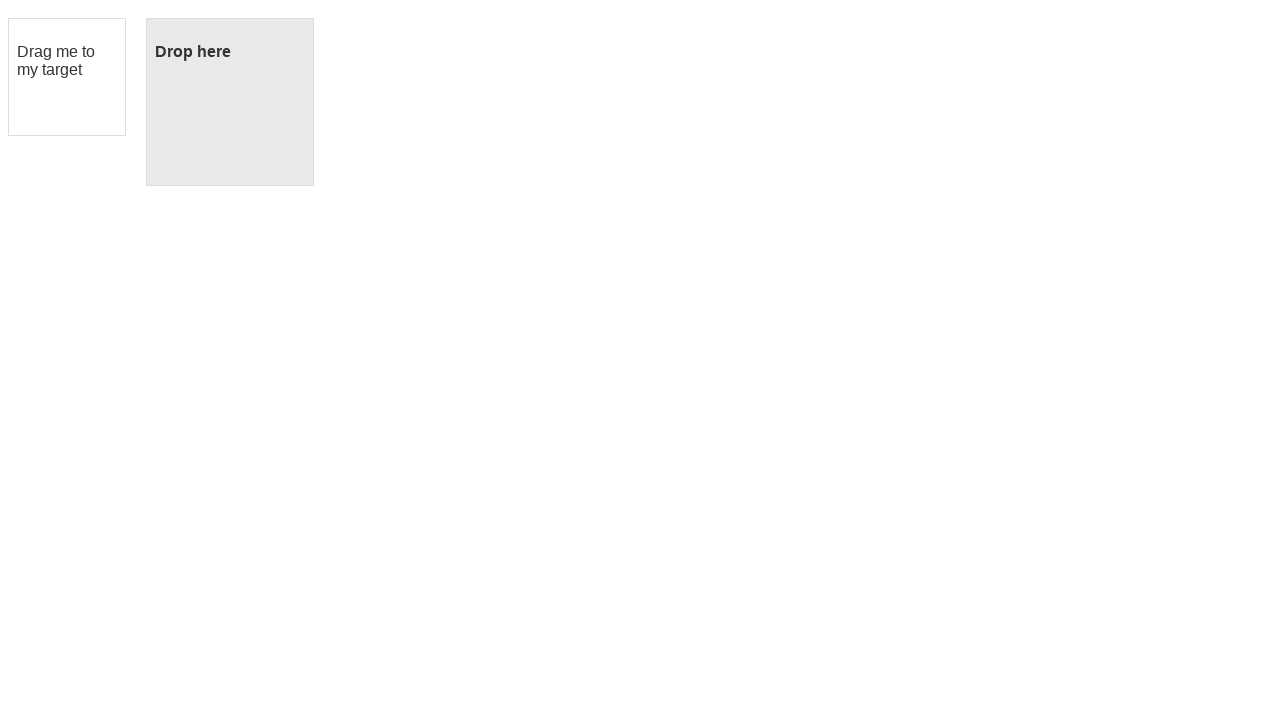

Located the draggable element with ID 'draggable'
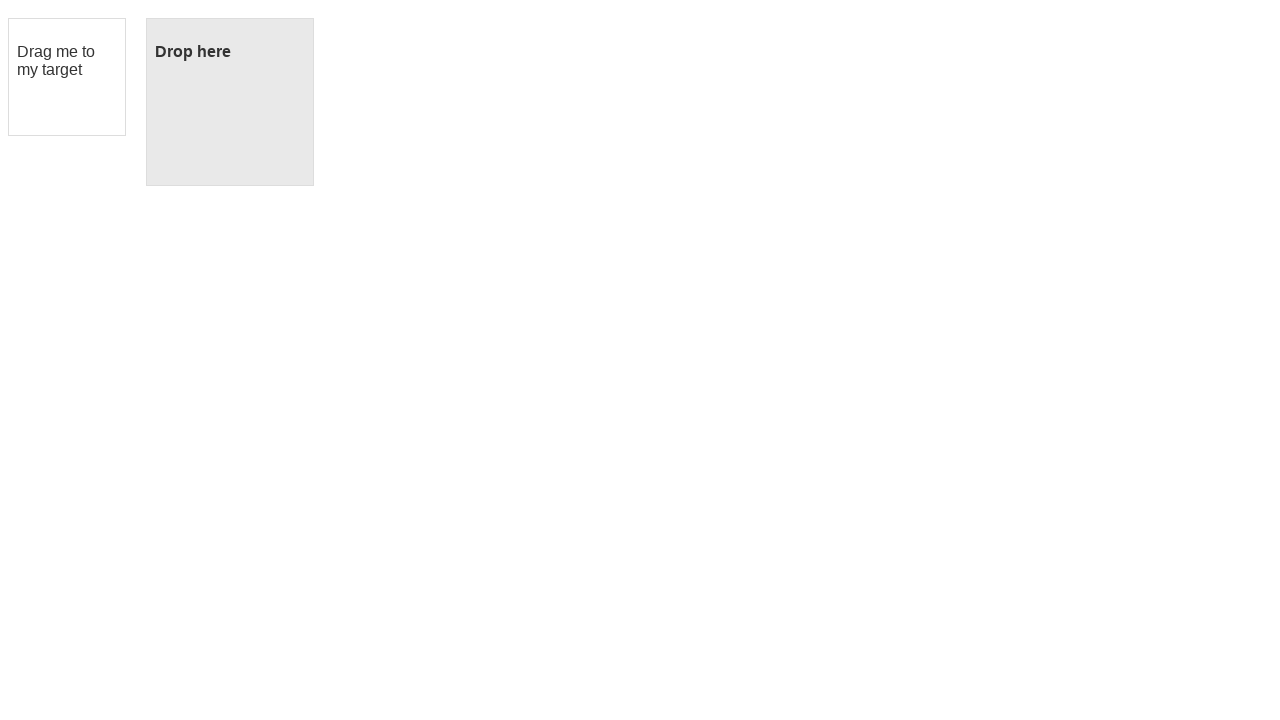

Located the droppable target element with ID 'droppable'
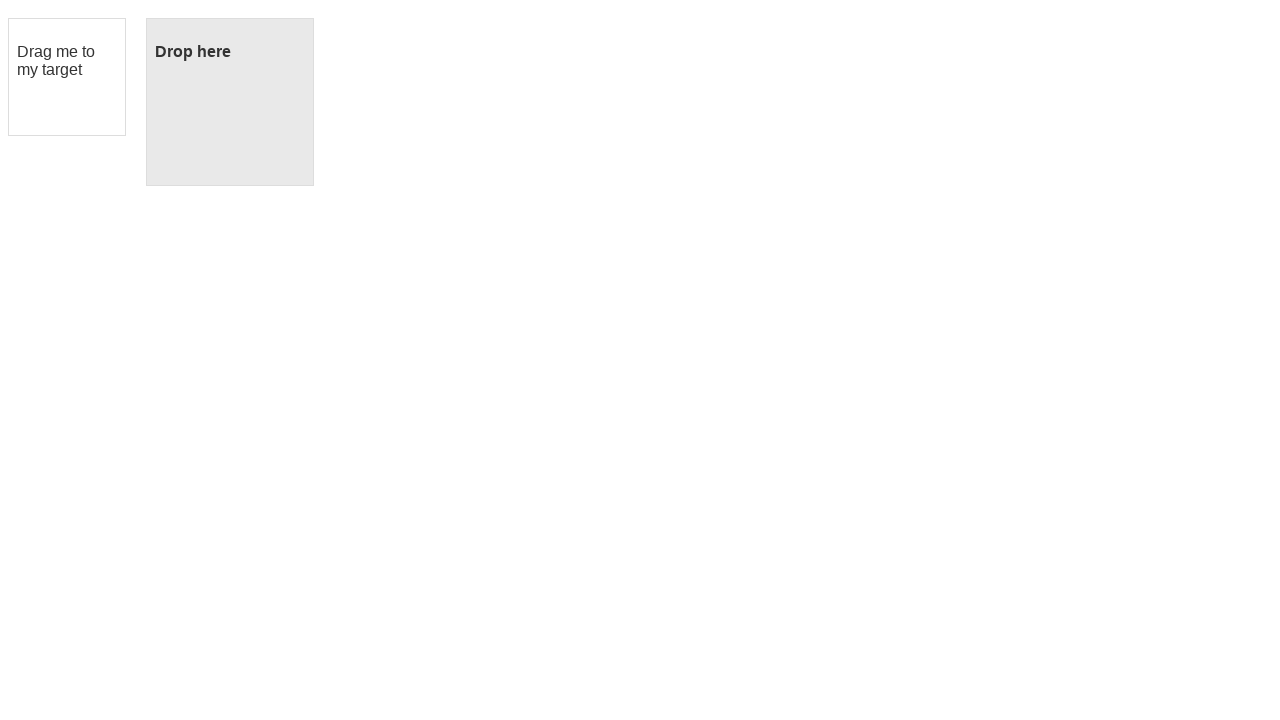

Dragged the draggable element to the droppable target at (230, 102)
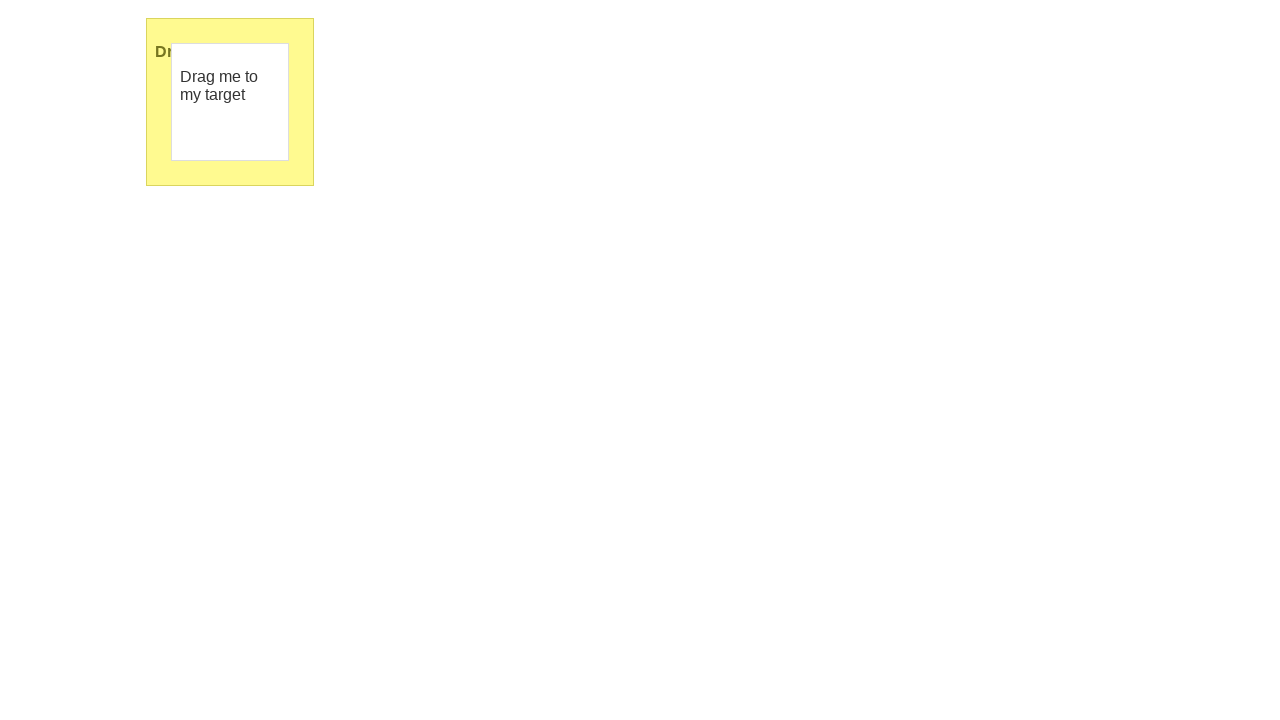

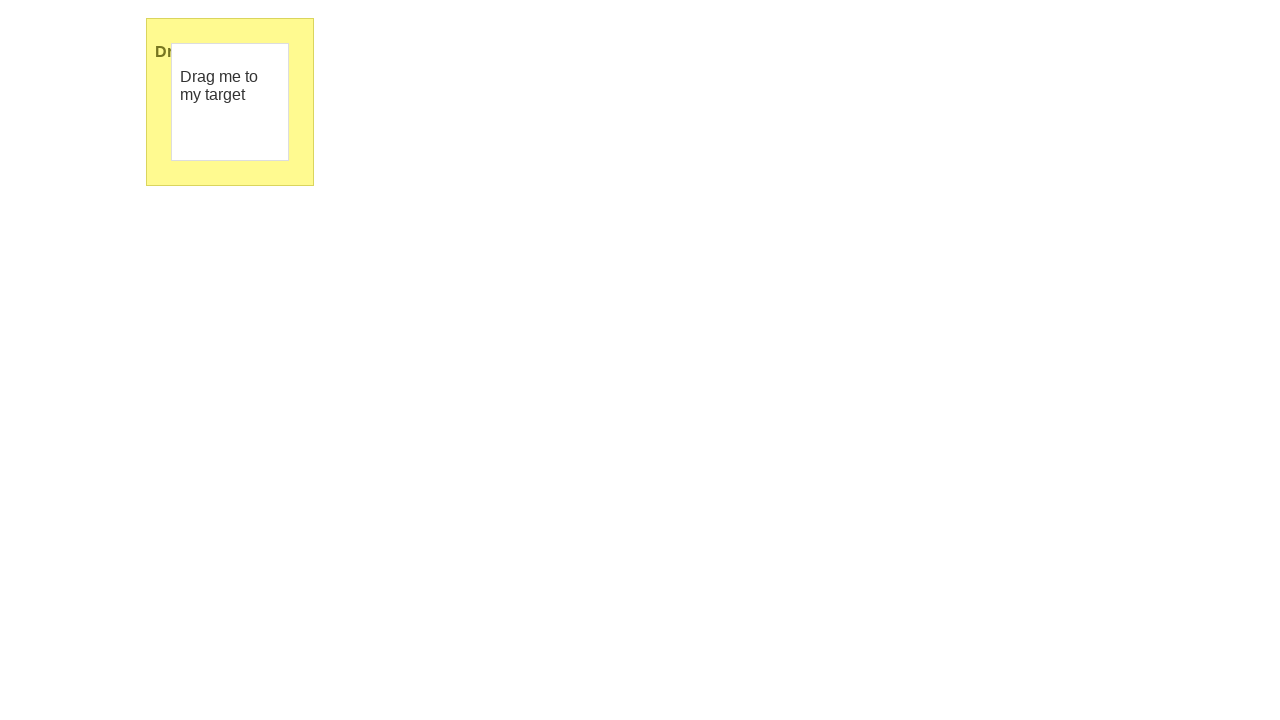